Tests date picker functionality by selecting a specific date (June 15, 2027) through calendar navigation and verifies the selected values

Starting URL: https://rahulshettyacademy.com/seleniumPractise/#/offers

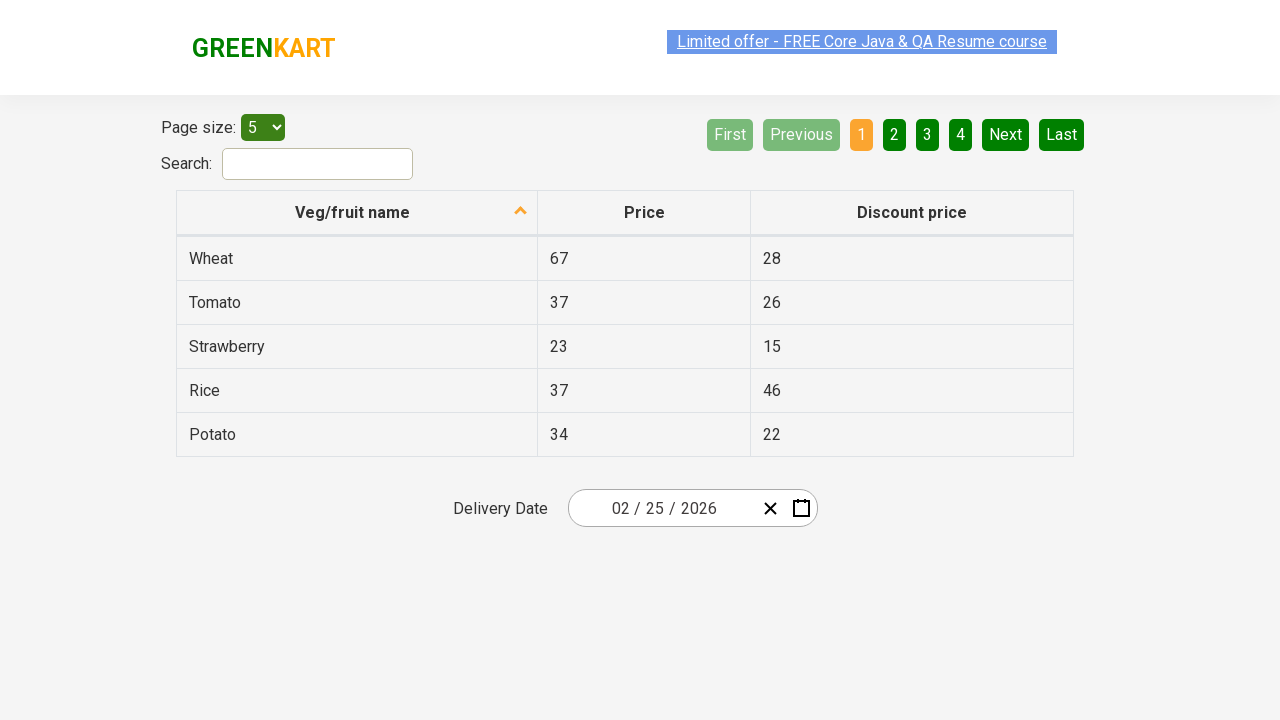

Clicked on date picker input group to open calendar at (662, 508) on .react-date-picker__inputGroup
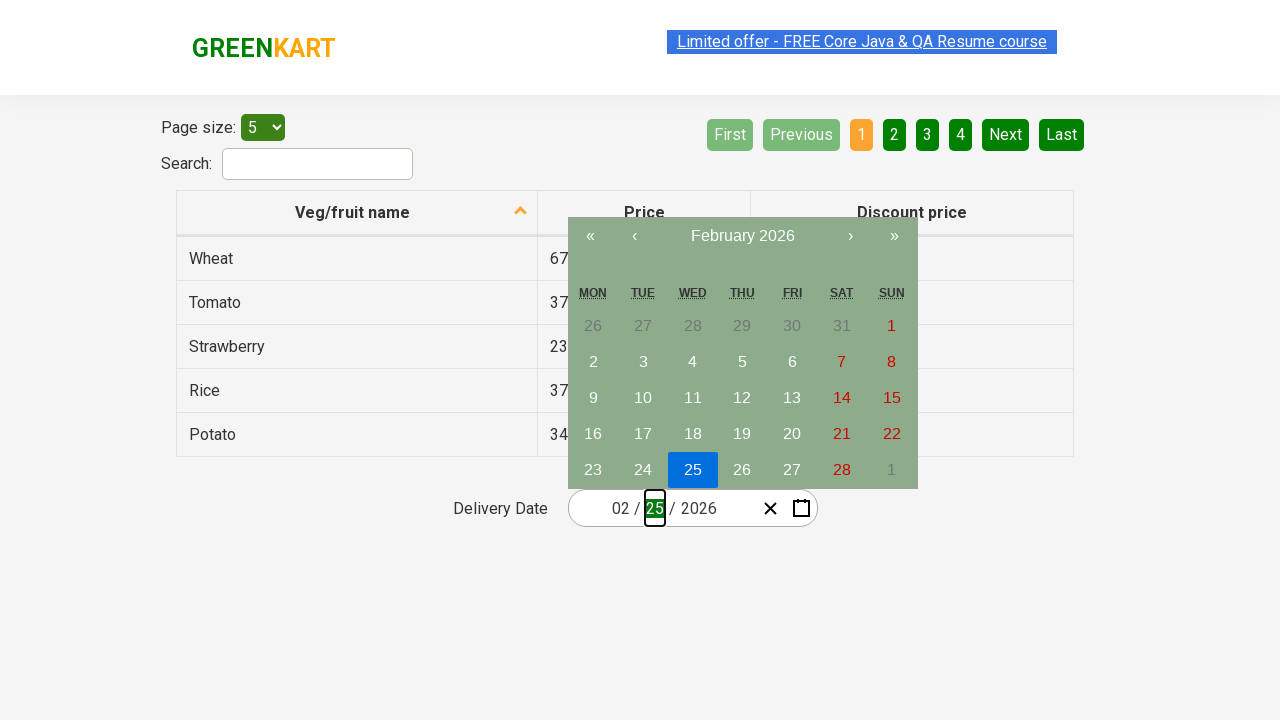

Clicked calendar navigation to go to decade view at (742, 240) on .react-calendar__navigation
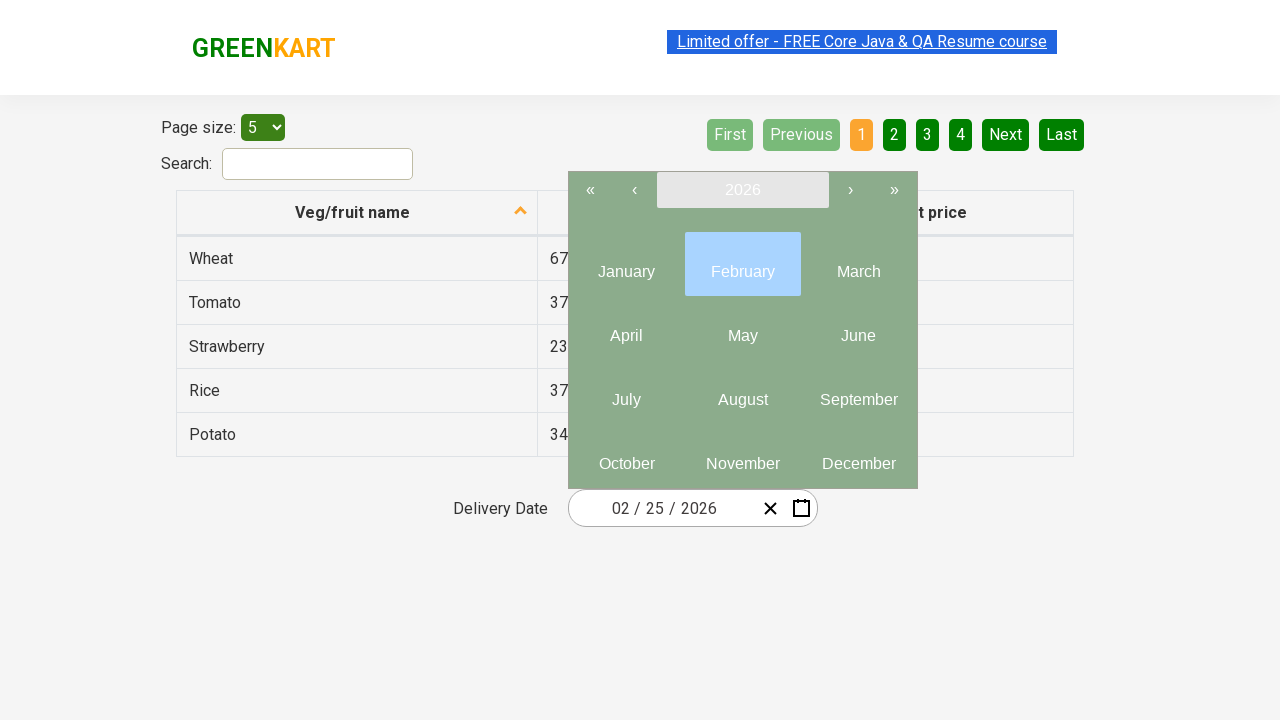

Clicked calendar navigation again to go to year view at (742, 194) on .react-calendar__navigation
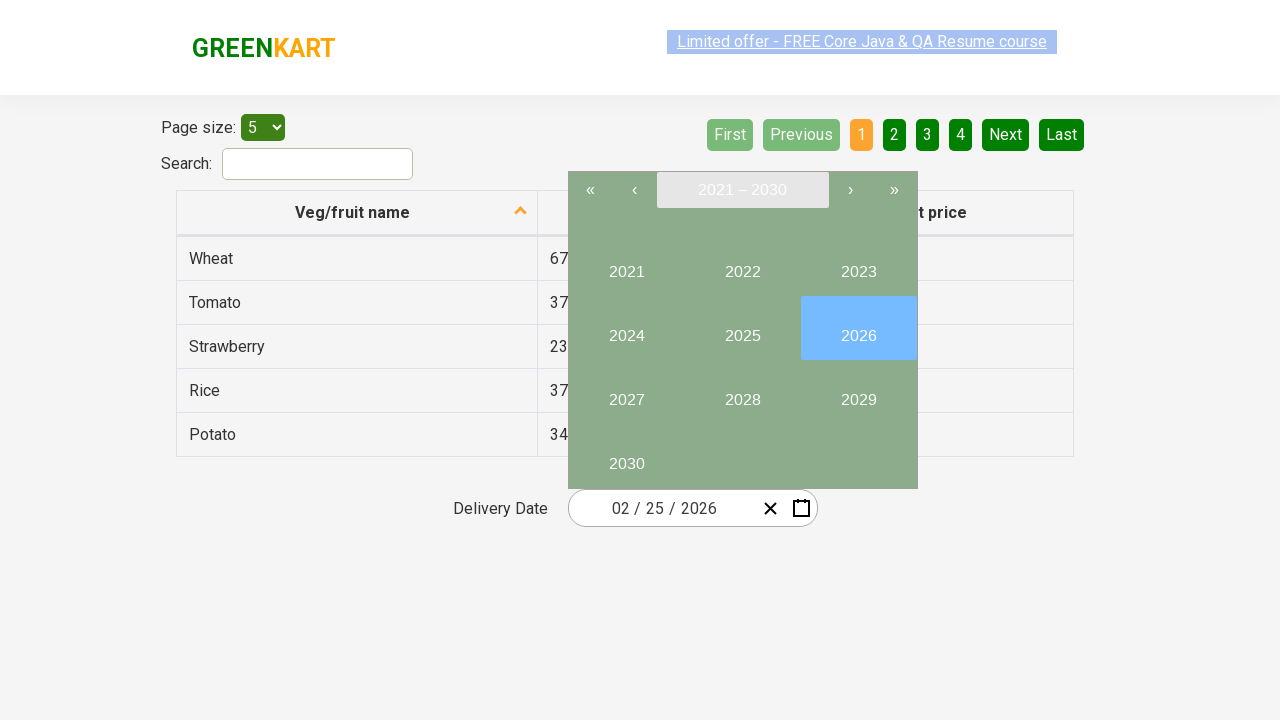

Selected year 2027 from year view at (626, 392) on button:has-text('2027')
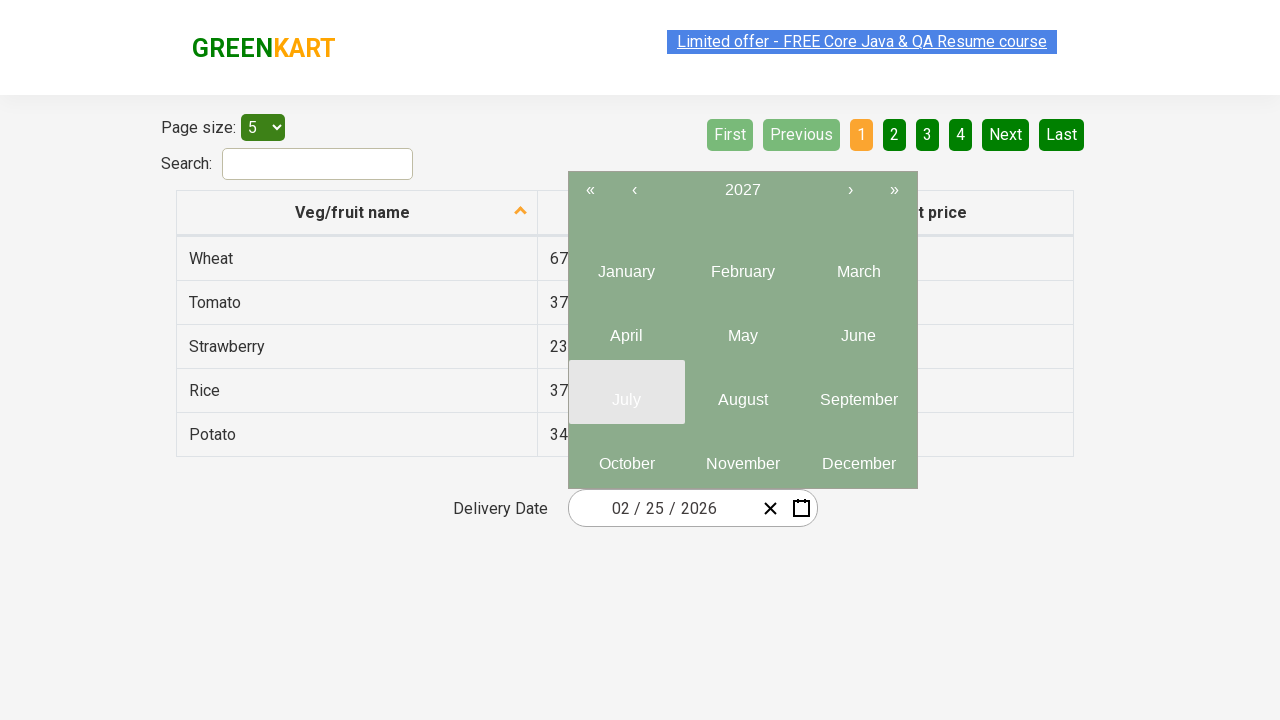

Selected June (month 6) from month view at (858, 328) on .react-calendar__year-view__months__month >> nth=5
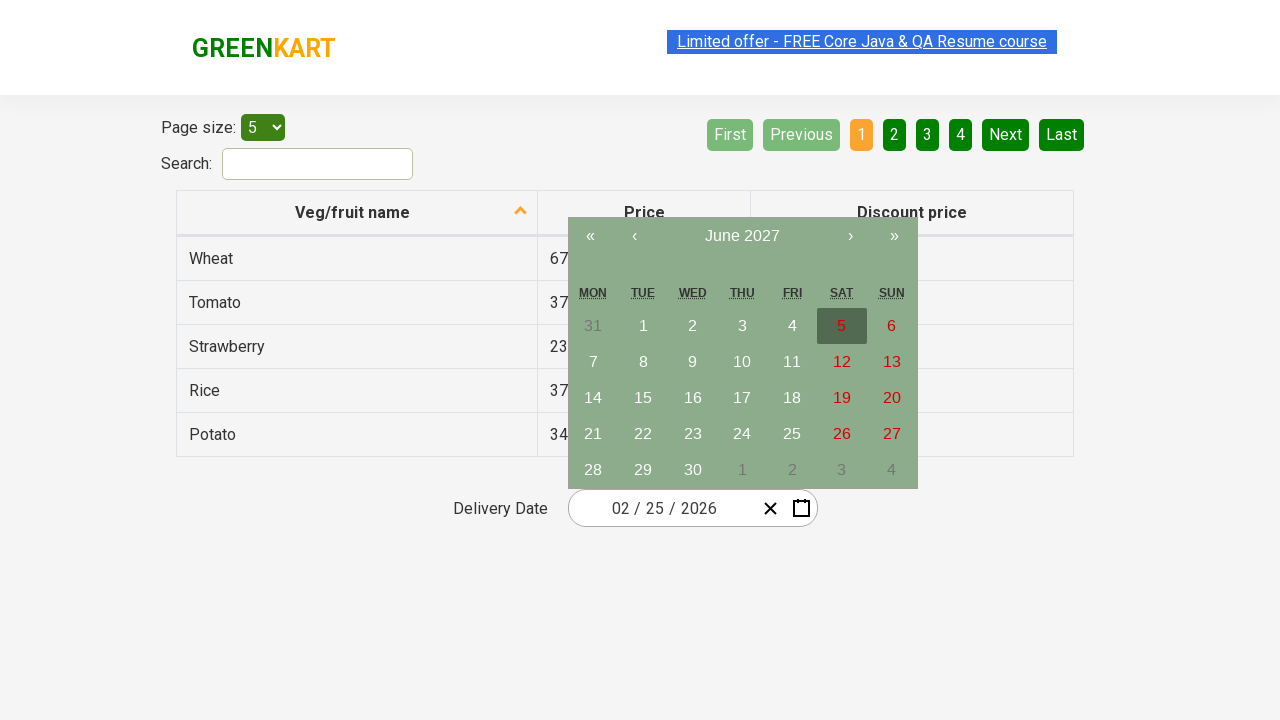

Selected day 15 from calendar at (643, 398) on abbr:has-text('15')
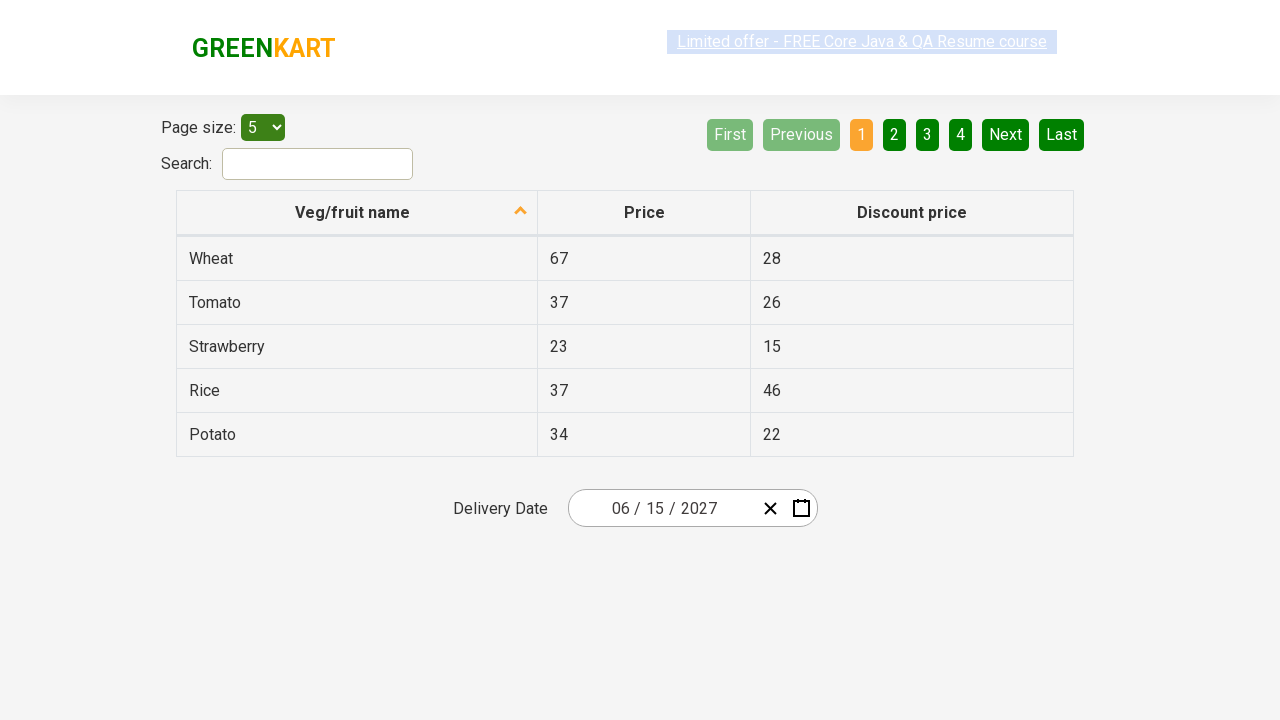

Verified date component 1: expected '6', got '6'
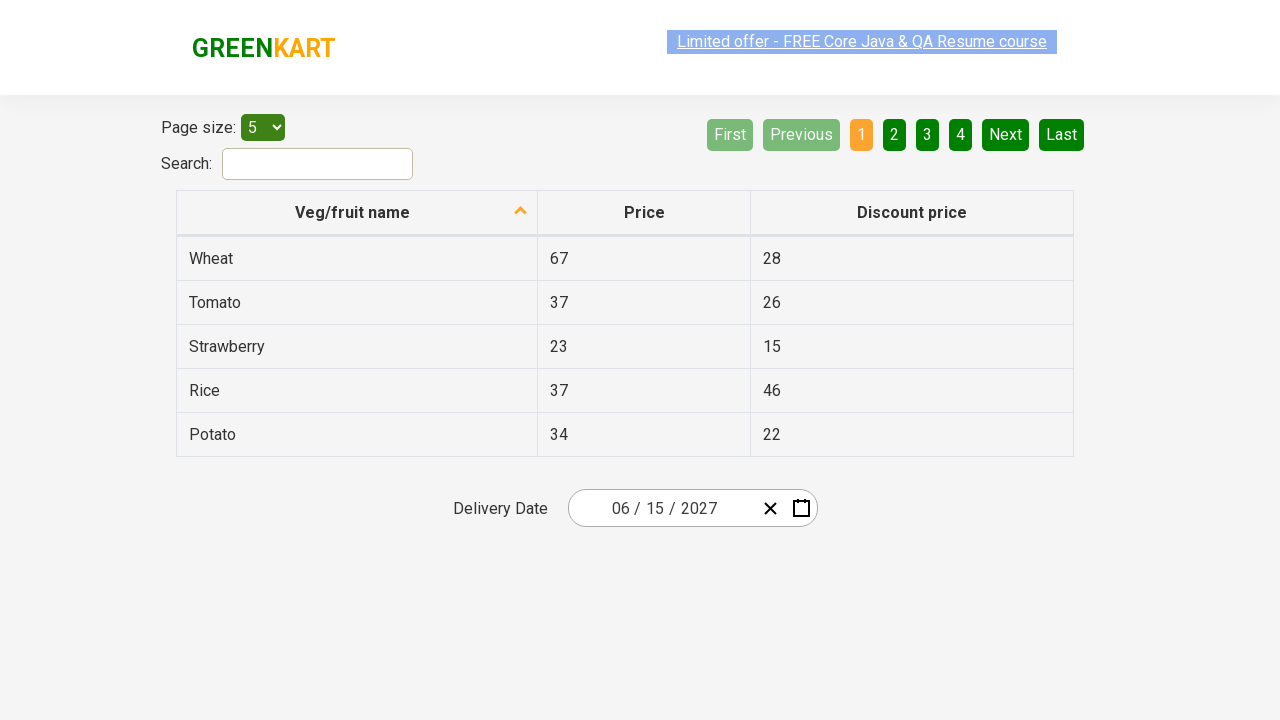

Verified date component 2: expected '15', got '15'
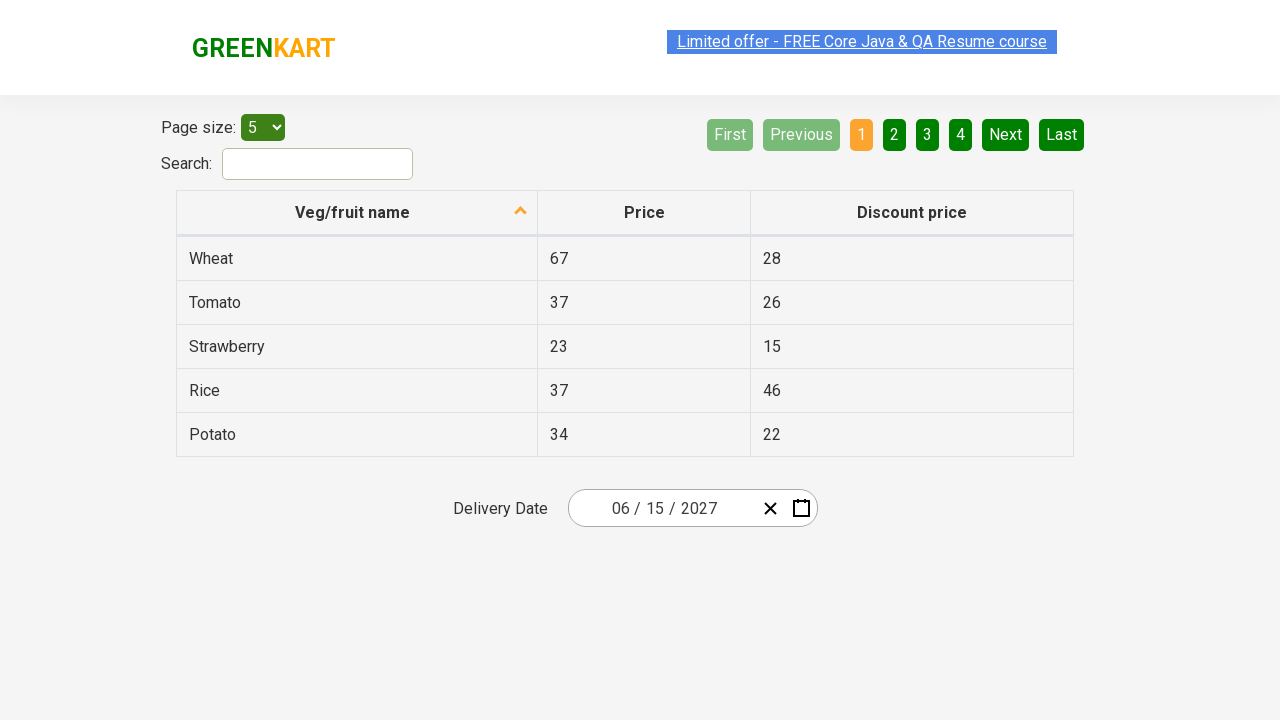

Verified date component 3: expected '2027', got '2027'
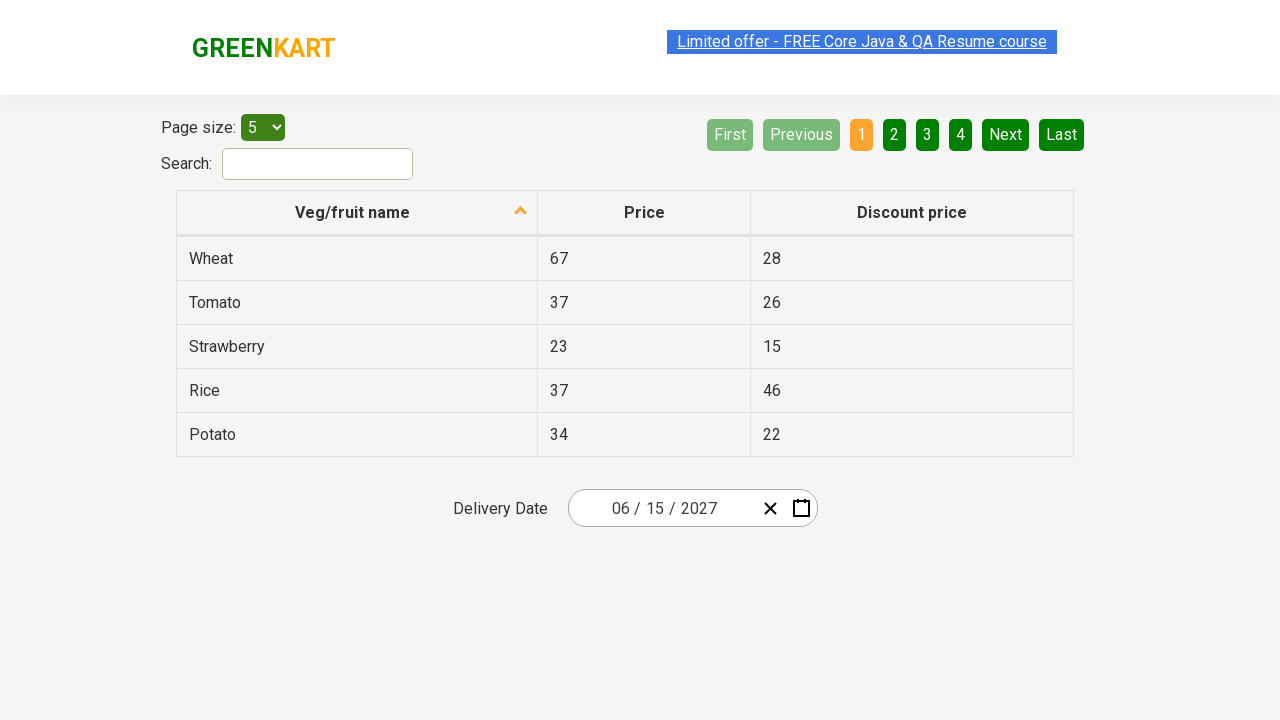

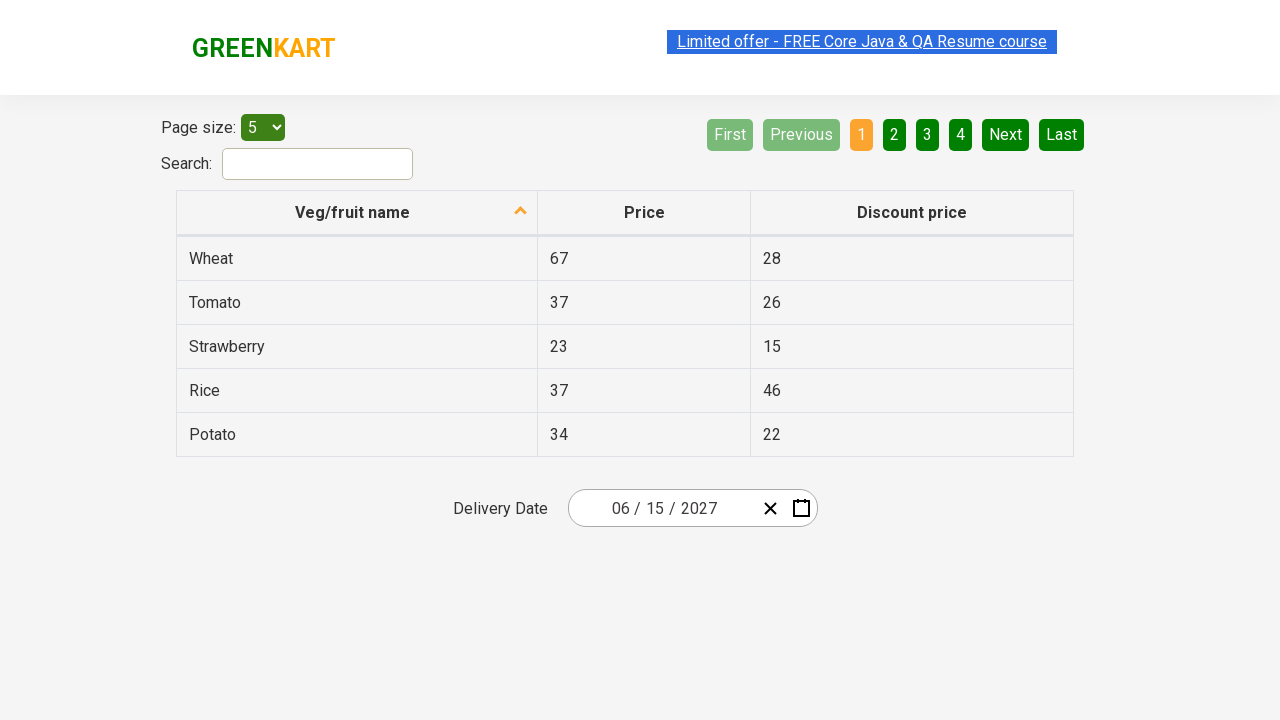